Tests right-click context menu functionality by performing a right-click on a designated area, verifying the alert message, dismissing the alert, then clicking a link to navigate to another page and verifying content on that page.

Starting URL: https://the-internet.herokuapp.com/context_menu

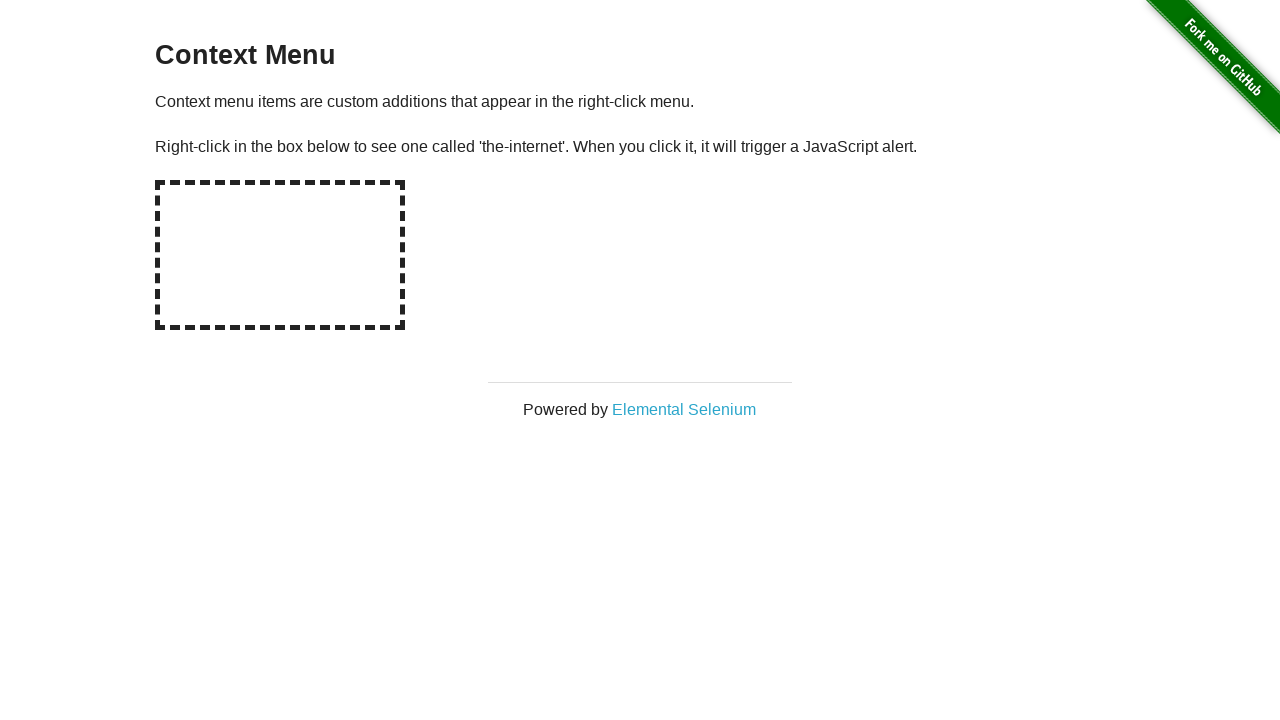

Right-clicked on hot-spot area to trigger context menu at (280, 255) on #hot-spot
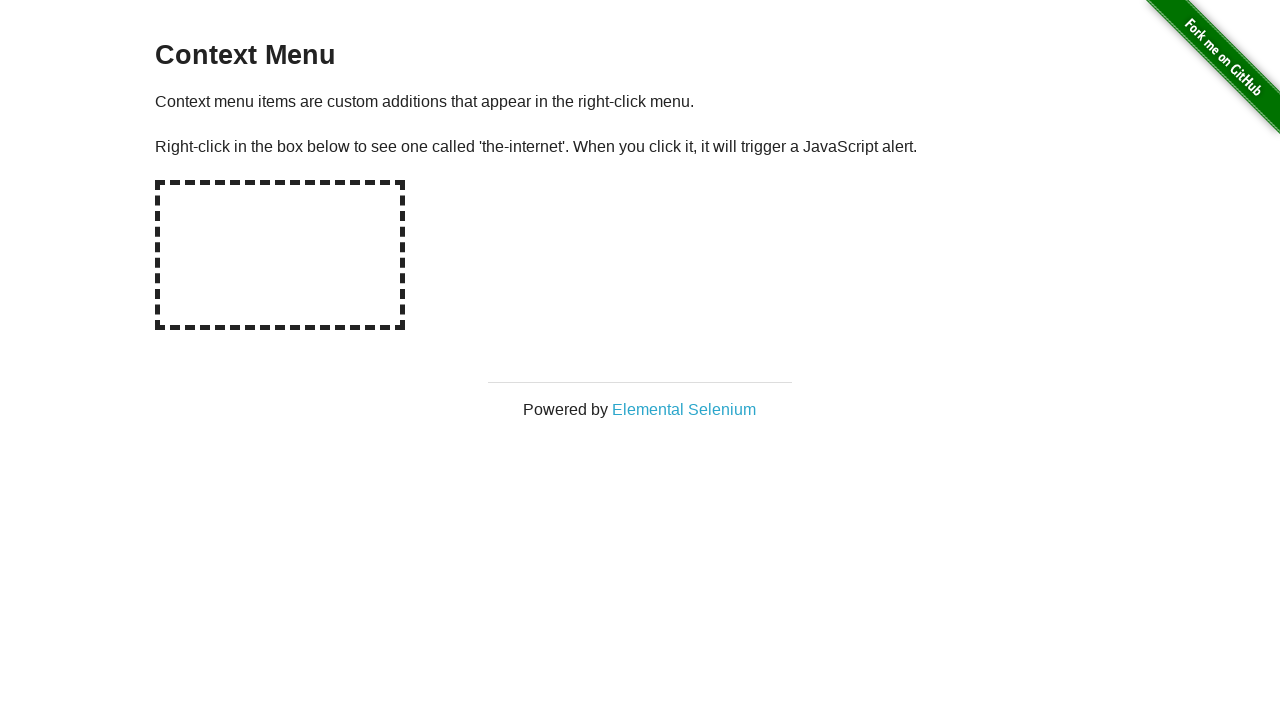

Retrieved alert text from page
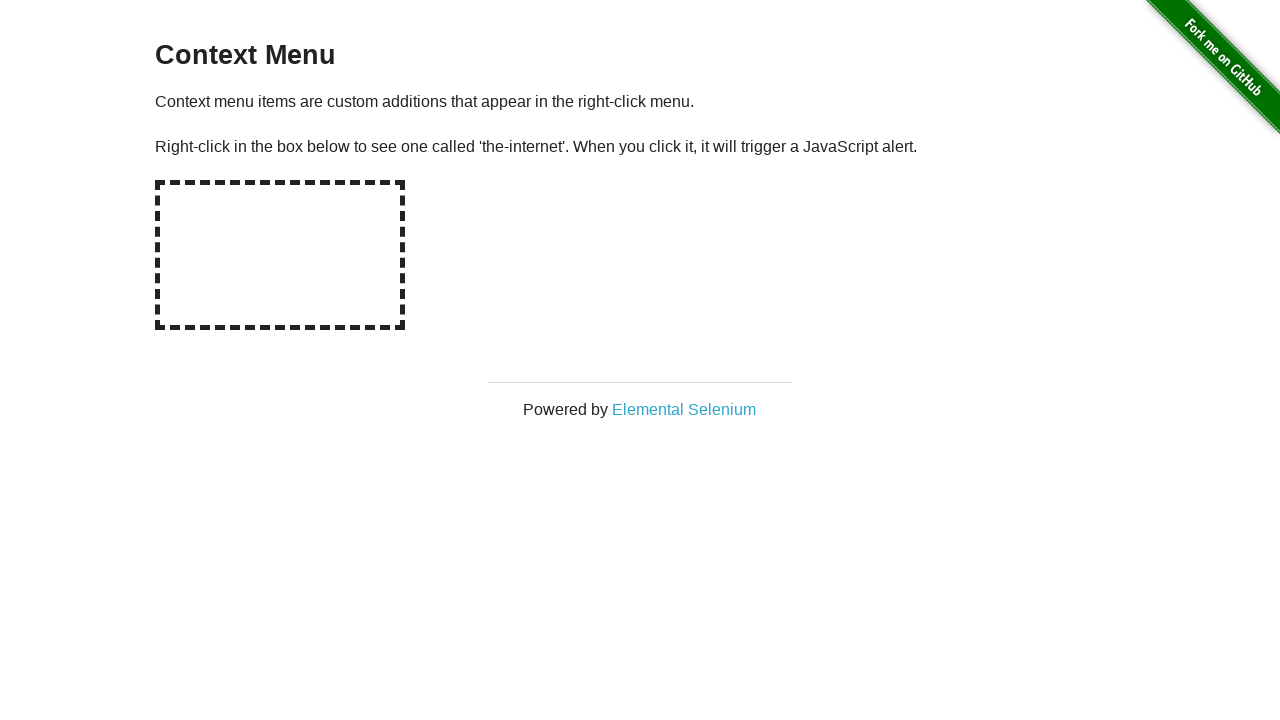

Set up dialog handler to accept alerts
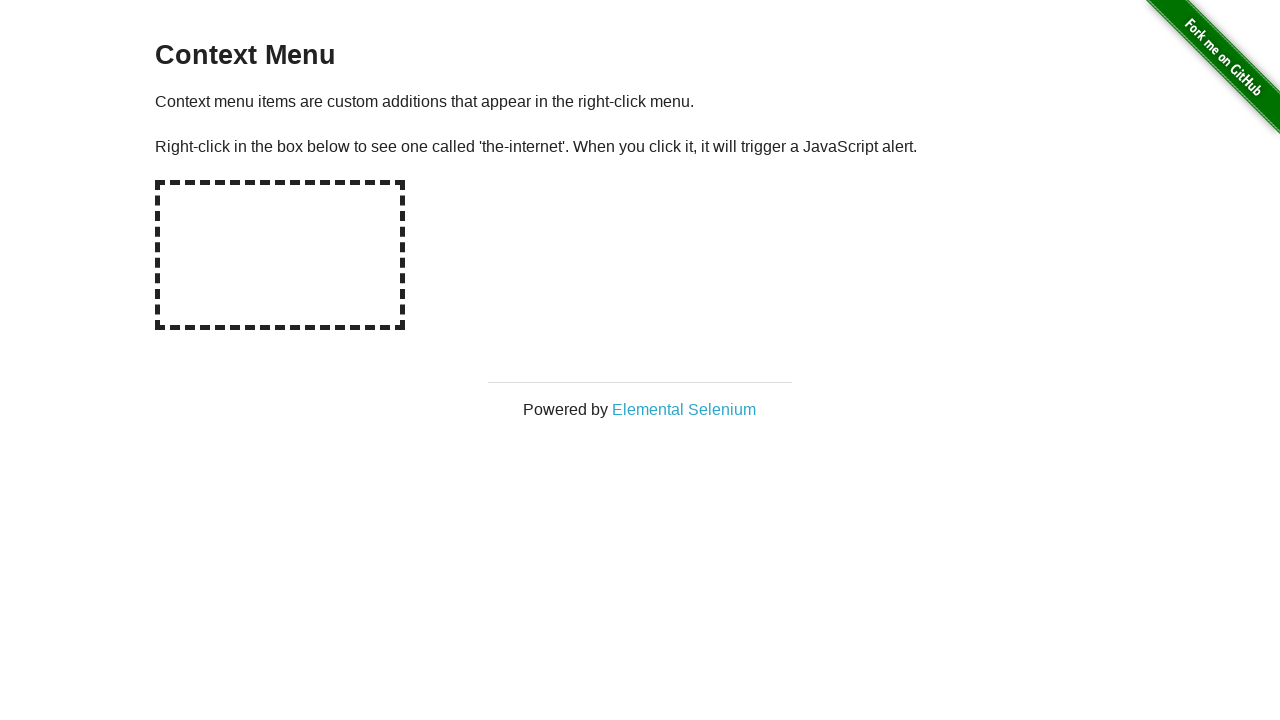

Right-clicked on hot-spot area again with dialog handler active at (280, 255) on #hot-spot
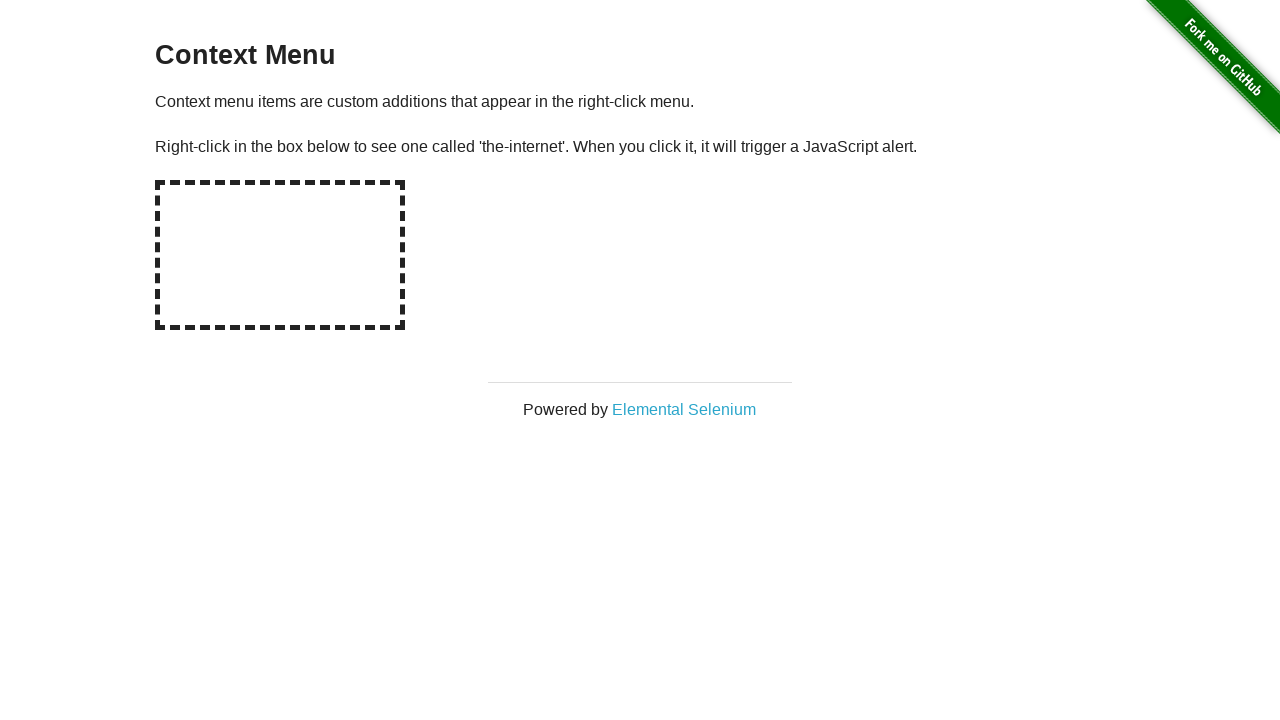

Clicked 'Elemental Selenium' link which opened in a new tab at (684, 409) on text=Elemental Selenium
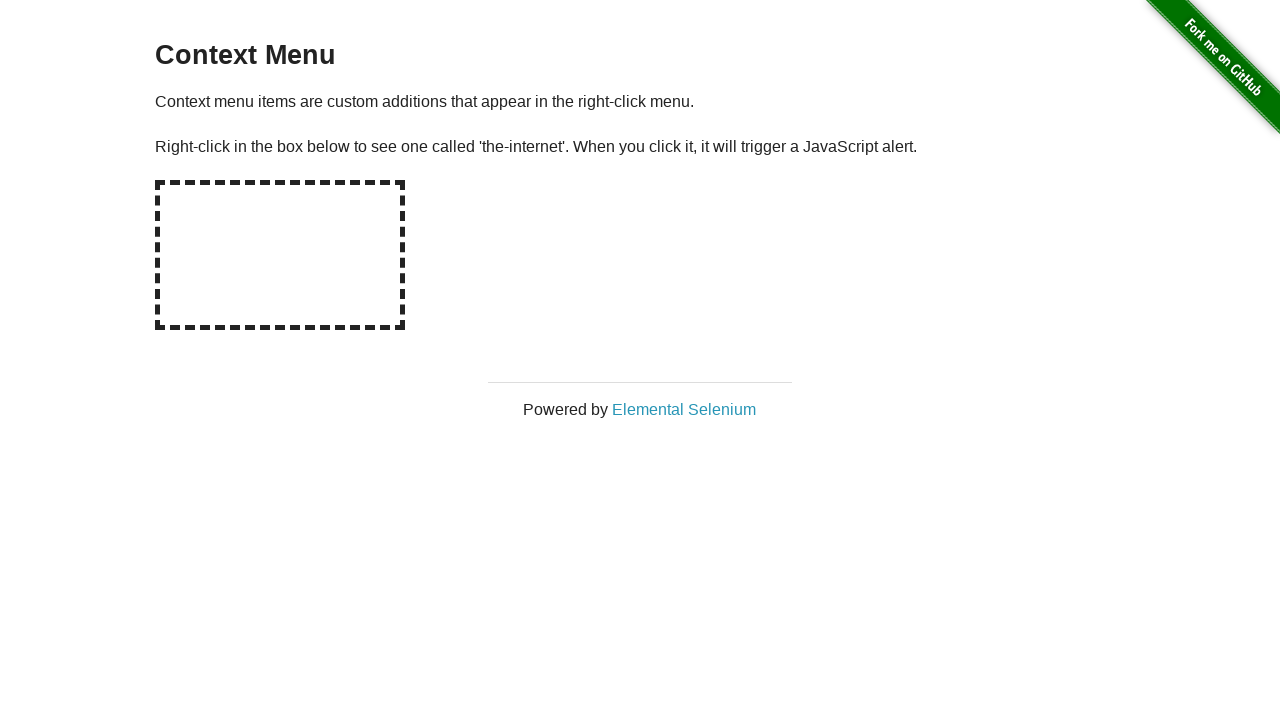

Switched to the newly opened tab
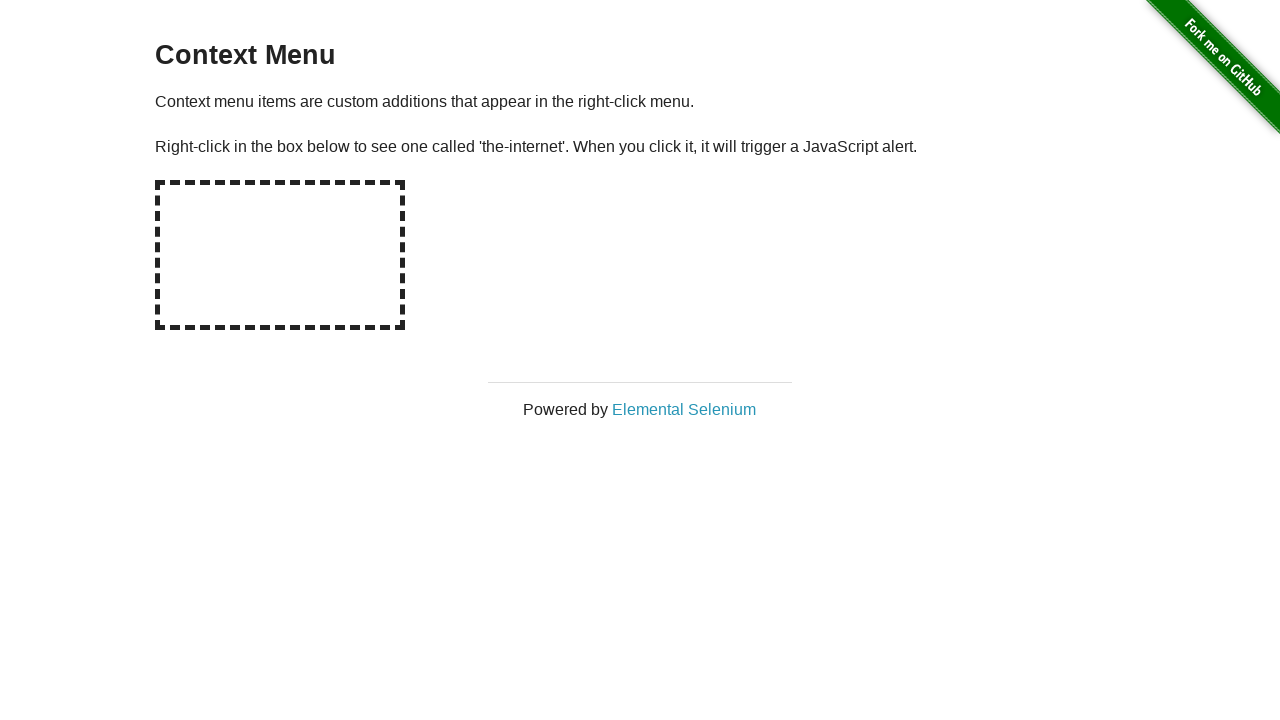

Waited for h1 element to load on the new page
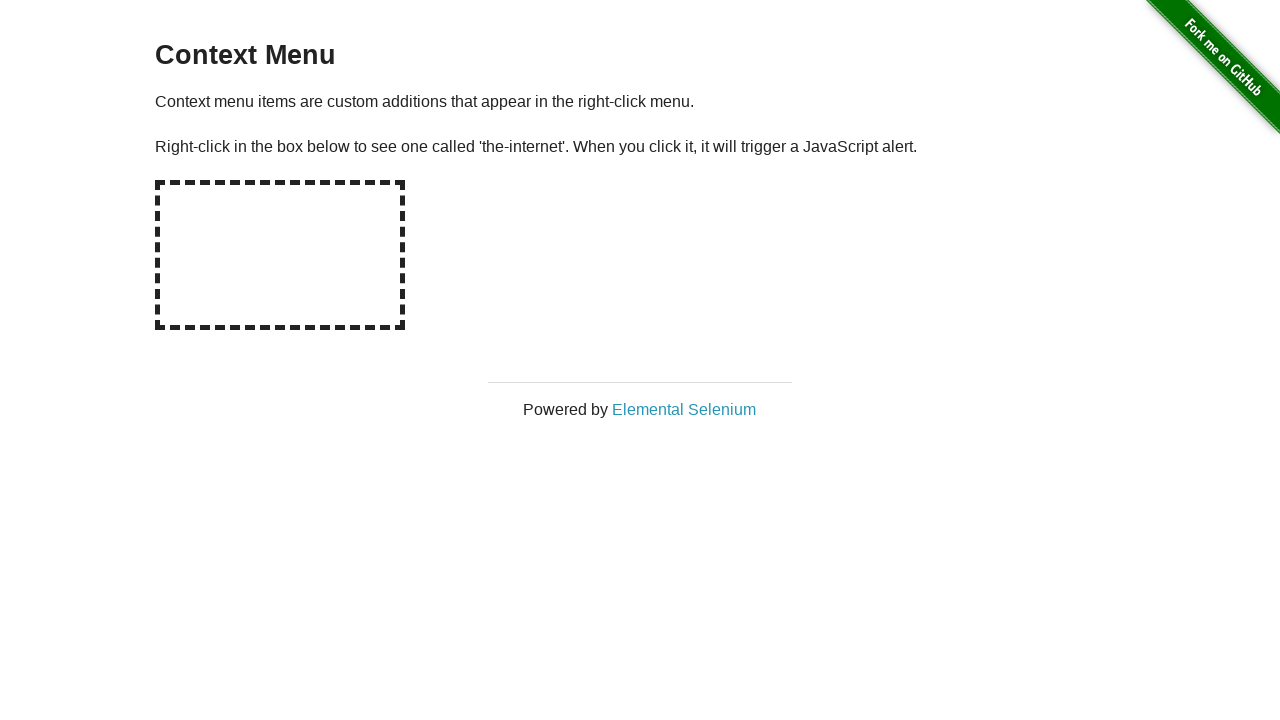

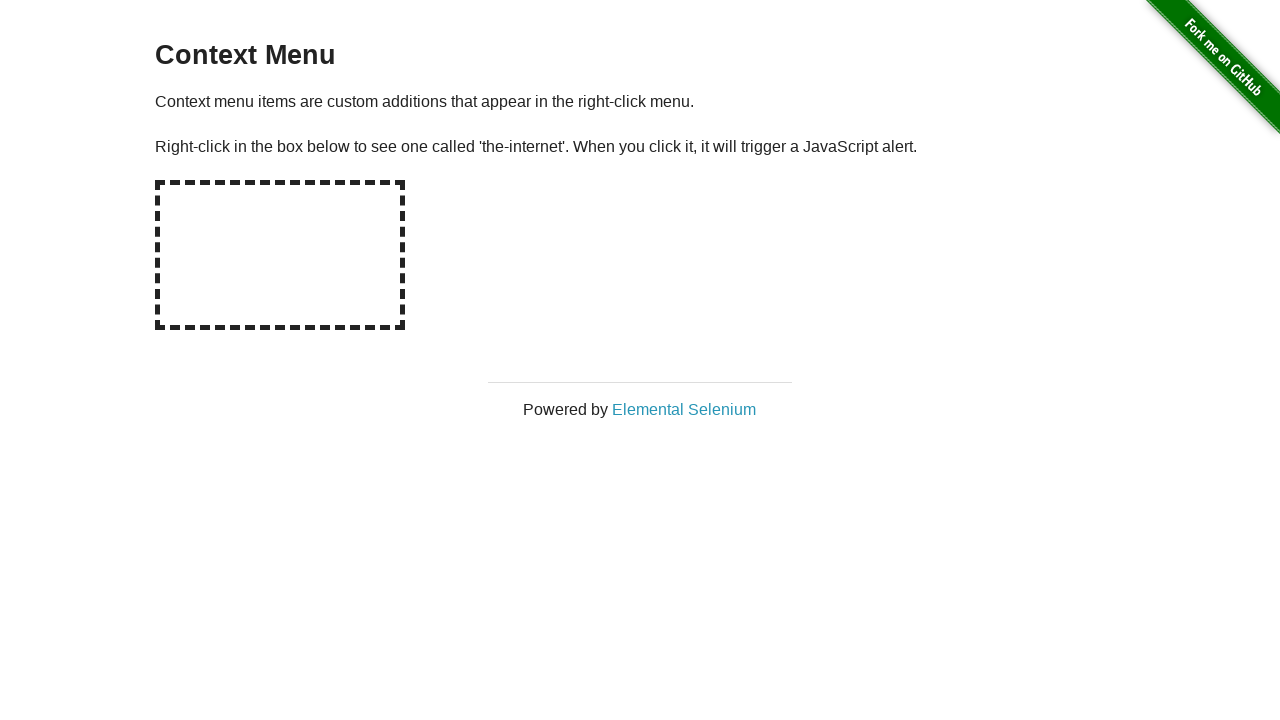